Tests right-click (context click) functionality on a button element to trigger a context menu

Starting URL: https://swisnl.github.io/jQuery-contextMenu/demo.html

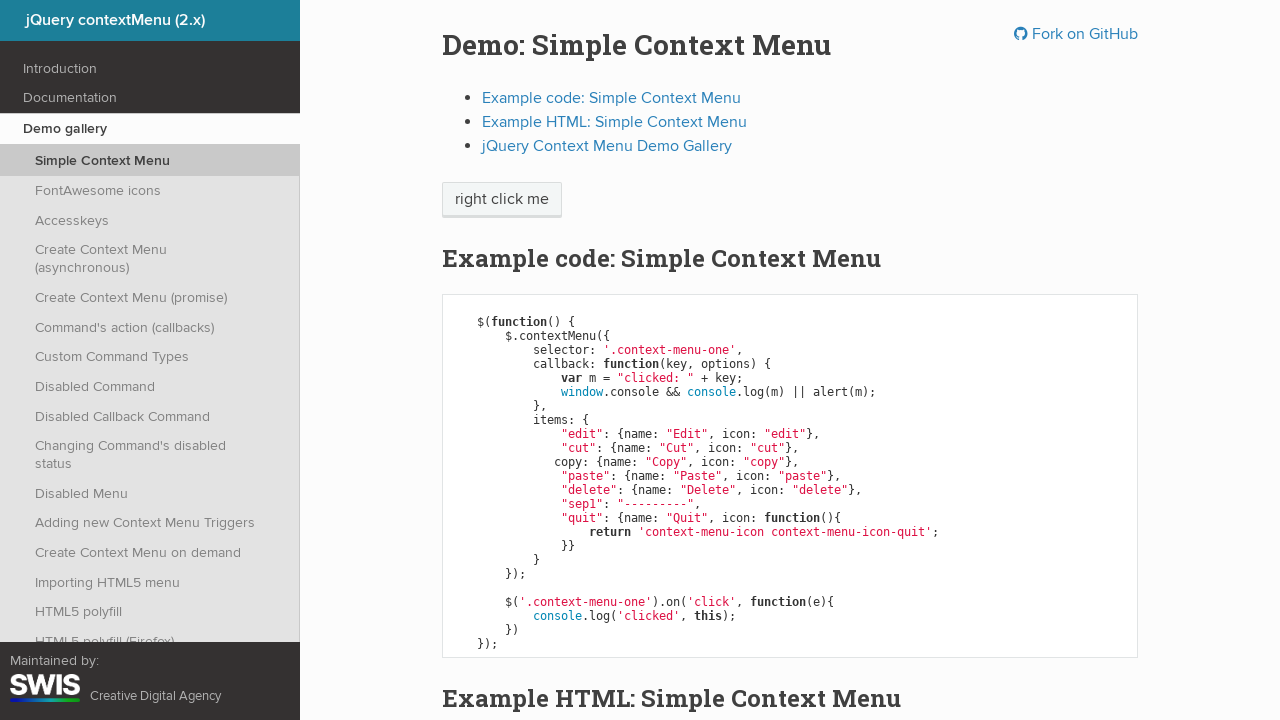

Located the context menu button element
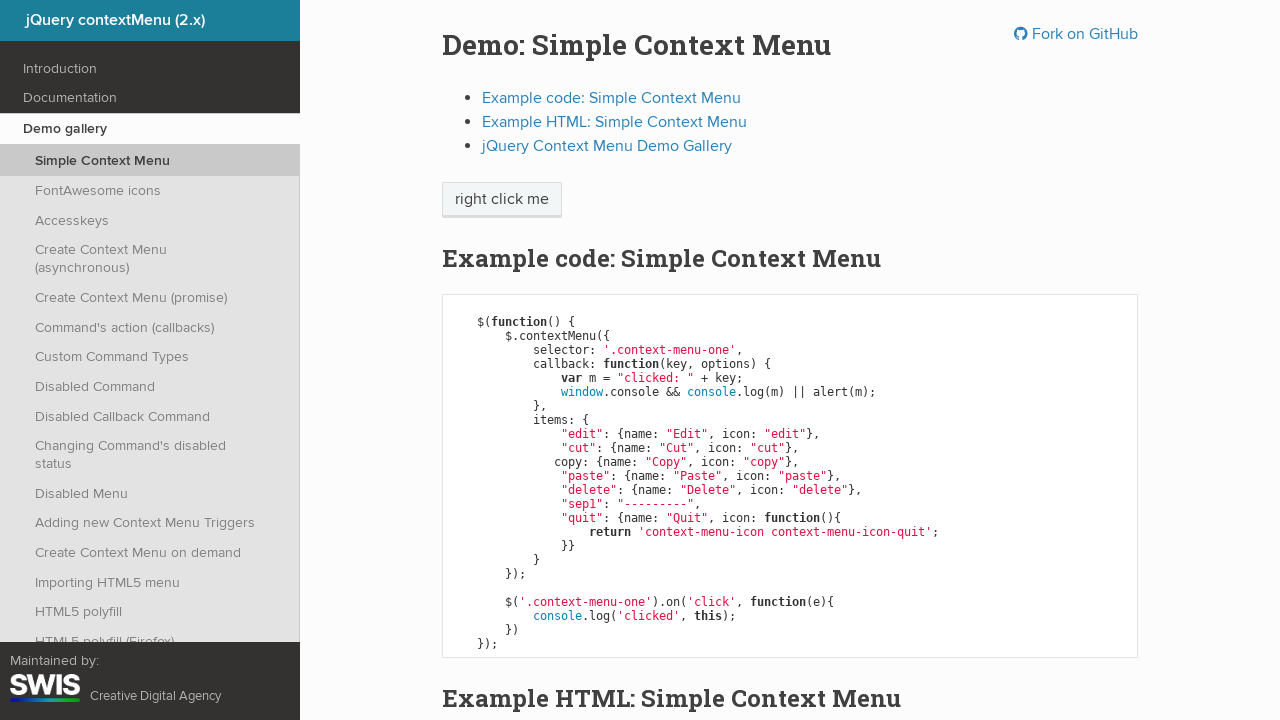

Right-clicked on the button to trigger context menu at (502, 200) on xpath=//span[@class='context-menu-one btn btn-neutral']
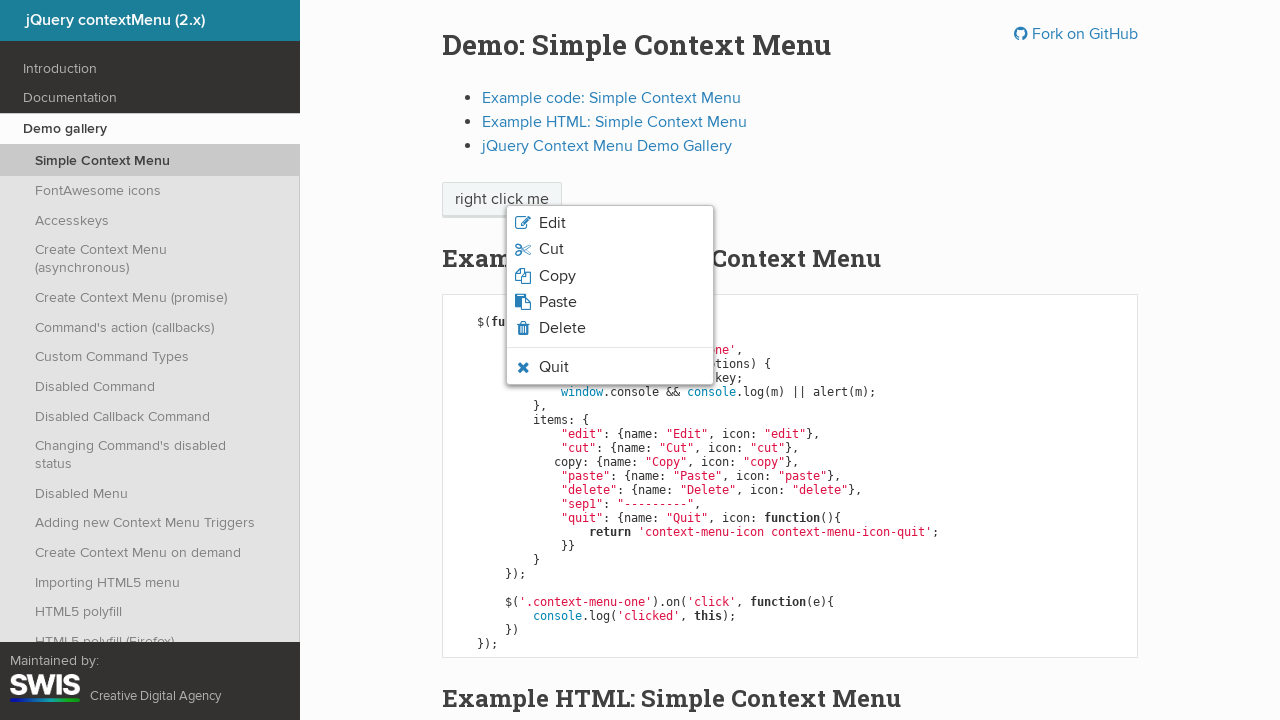

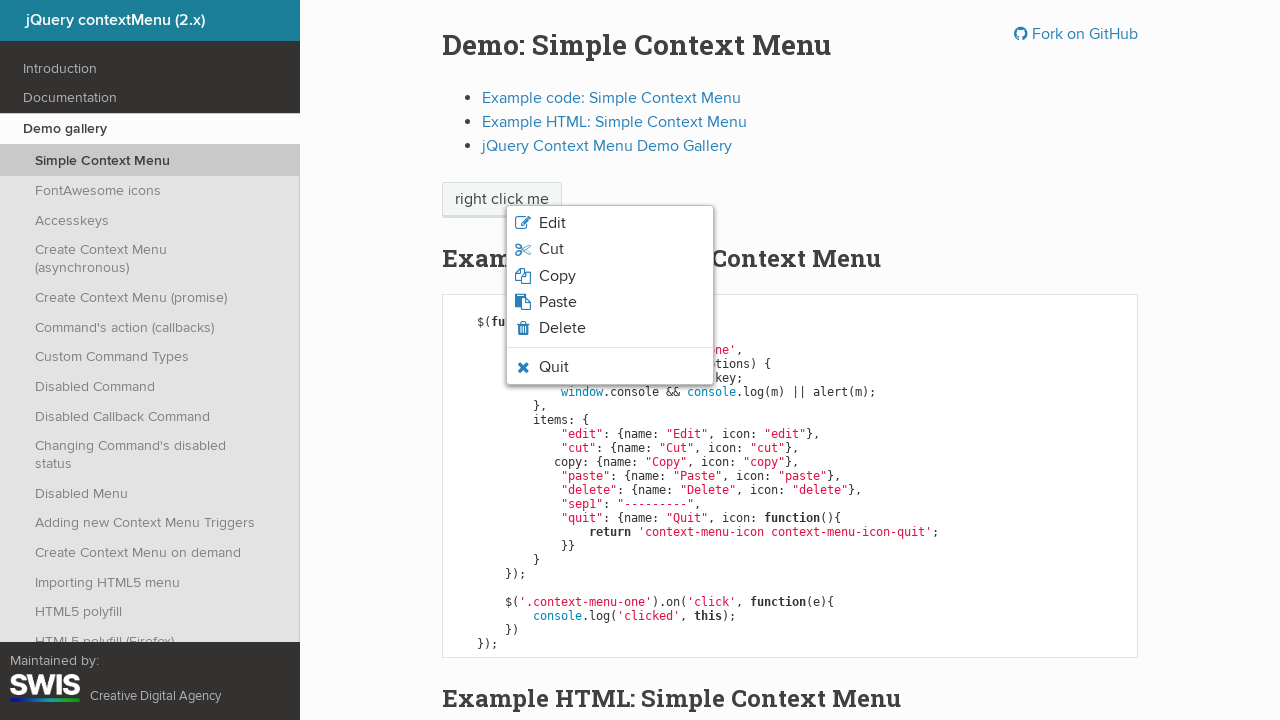